Tests that new todo items are appended to the bottom of the list and the count is displayed correctly

Starting URL: https://demo.playwright.dev/todomvc

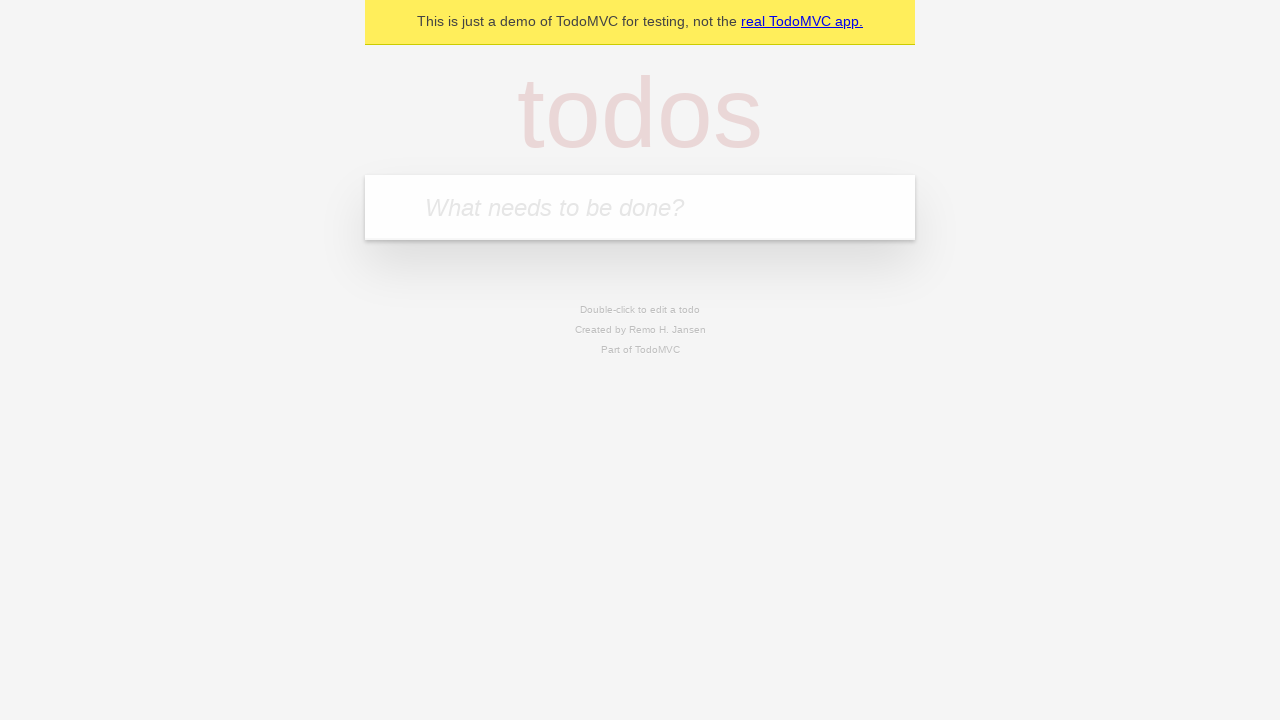

Filled todo input with 'buy some cheese' on internal:attr=[placeholder="What needs to be done?"i]
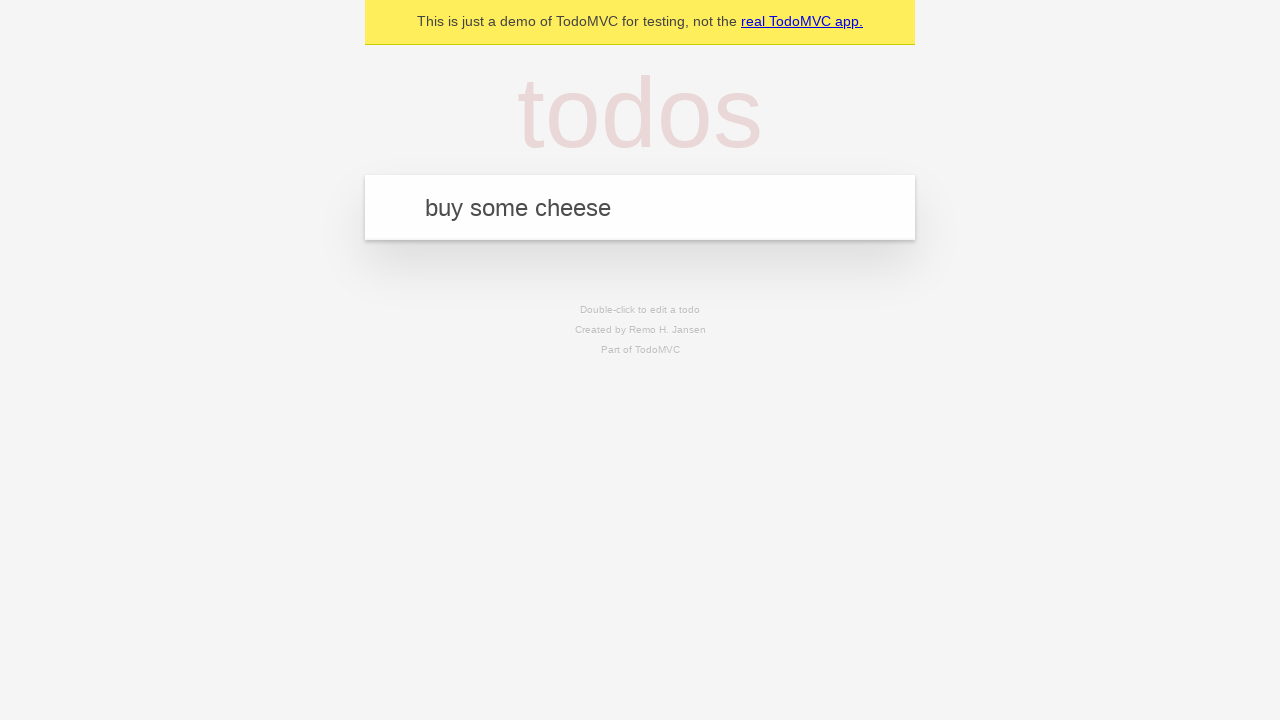

Pressed Enter to add first todo item on internal:attr=[placeholder="What needs to be done?"i]
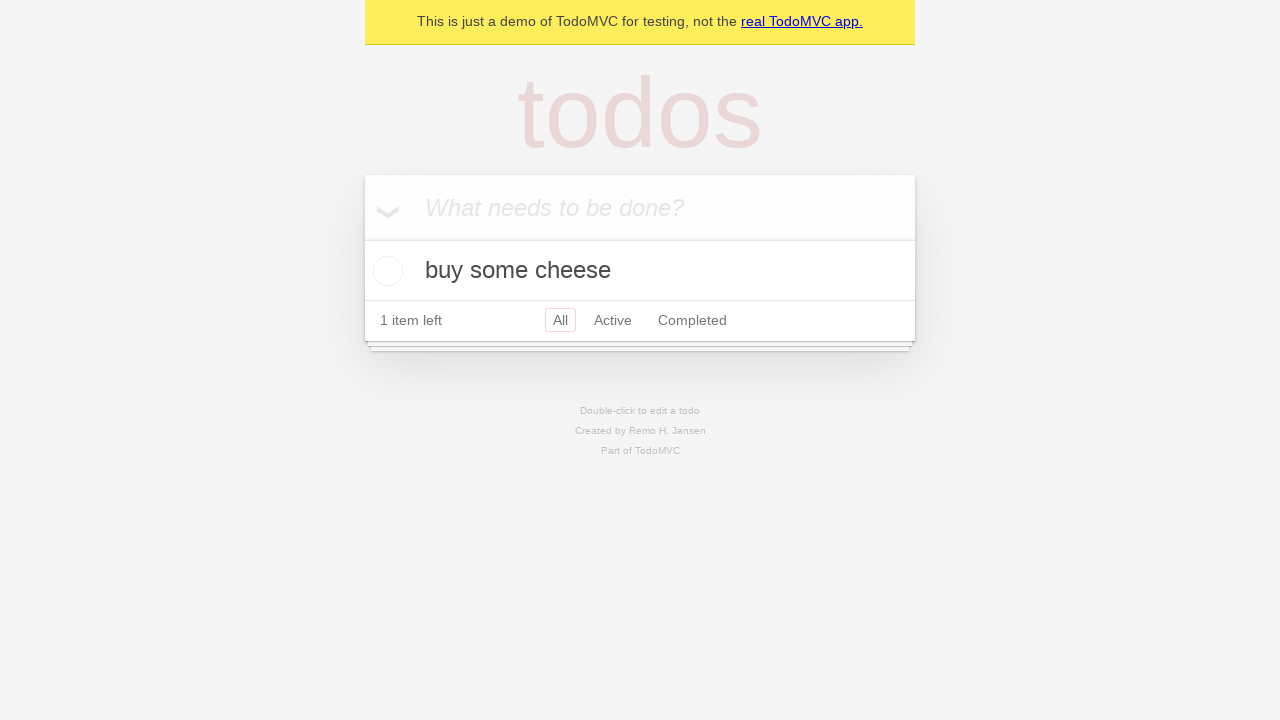

Filled todo input with 'feed the cat' on internal:attr=[placeholder="What needs to be done?"i]
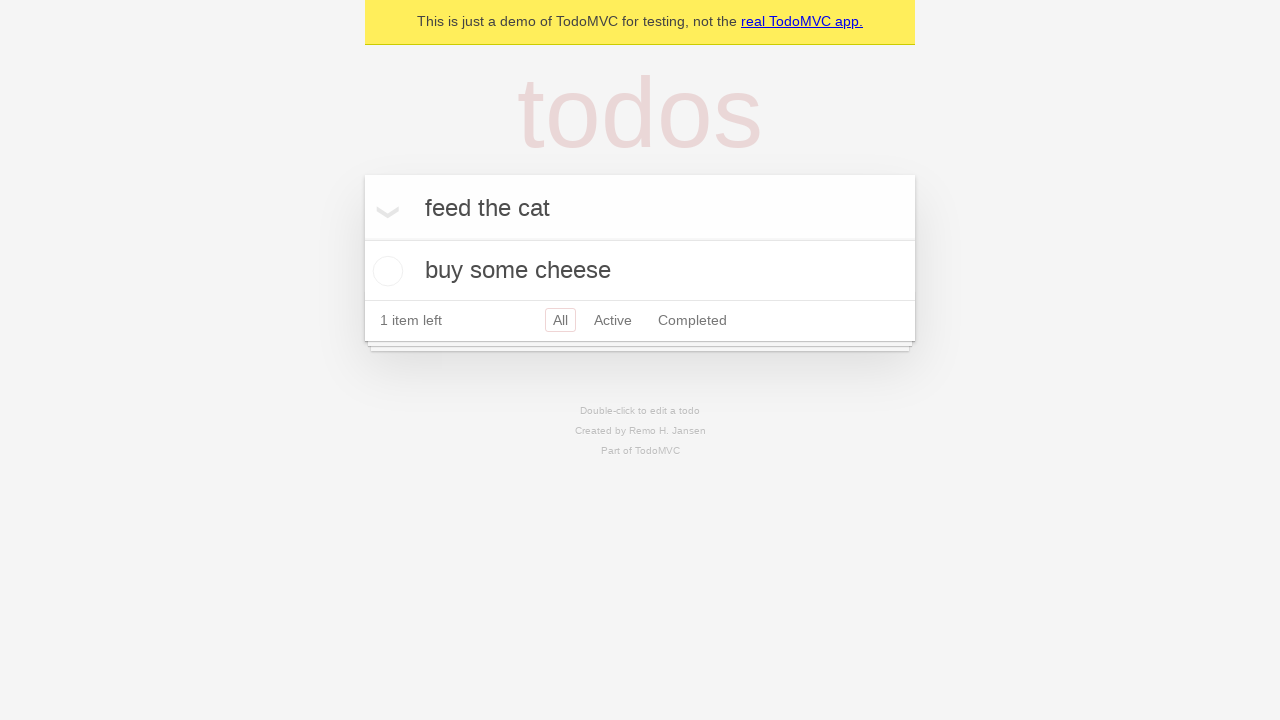

Pressed Enter to add second todo item on internal:attr=[placeholder="What needs to be done?"i]
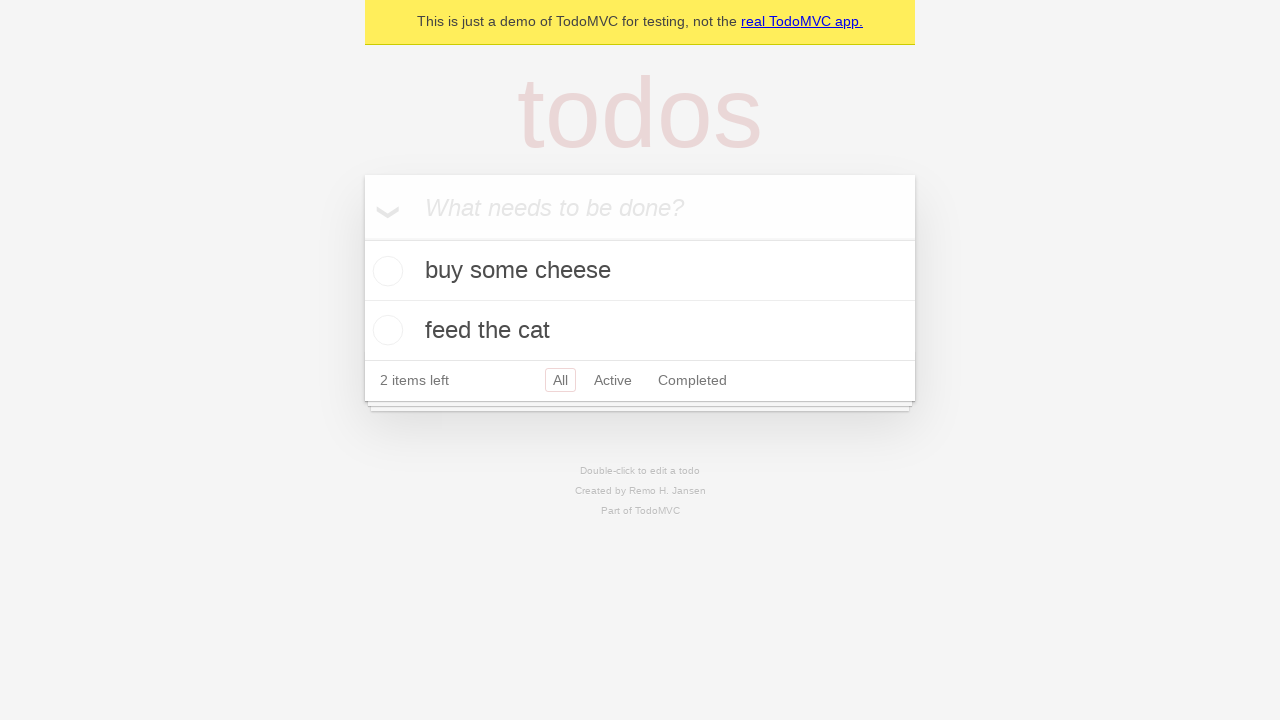

Filled todo input with 'book a doctors appointment' on internal:attr=[placeholder="What needs to be done?"i]
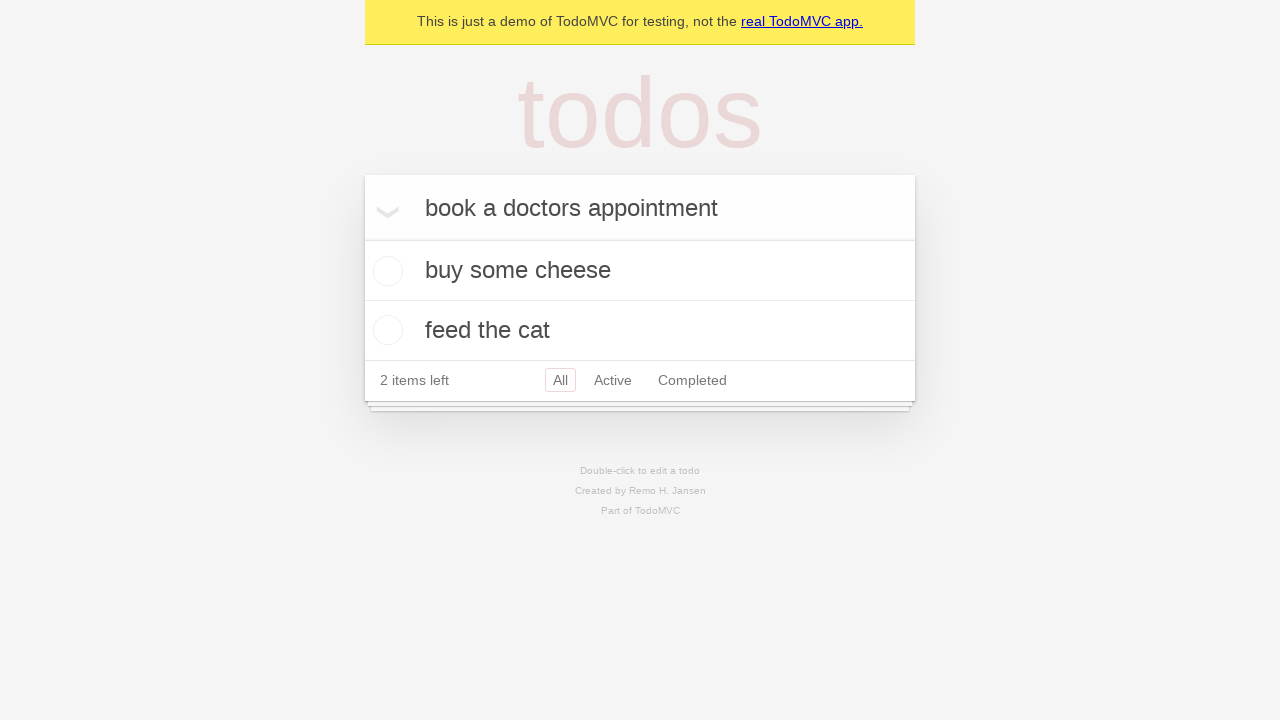

Pressed Enter to add third todo item on internal:attr=[placeholder="What needs to be done?"i]
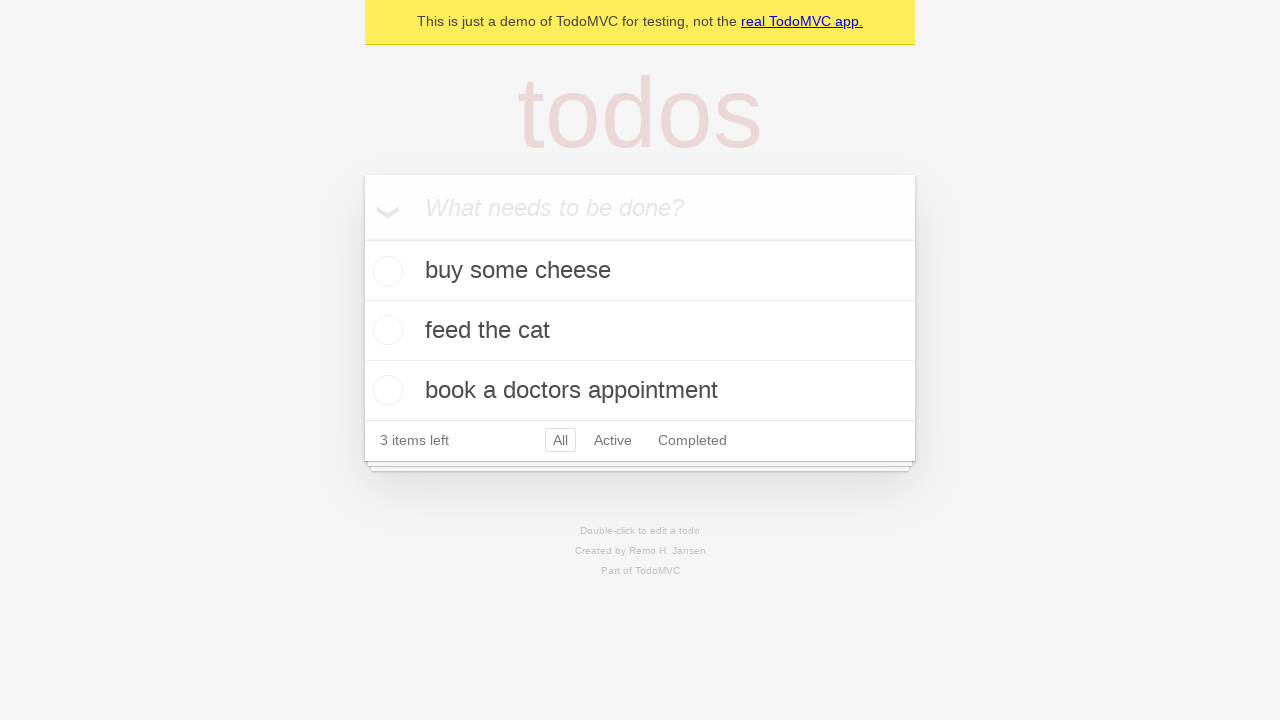

Verified all 3 todo items are rendered in the DOM
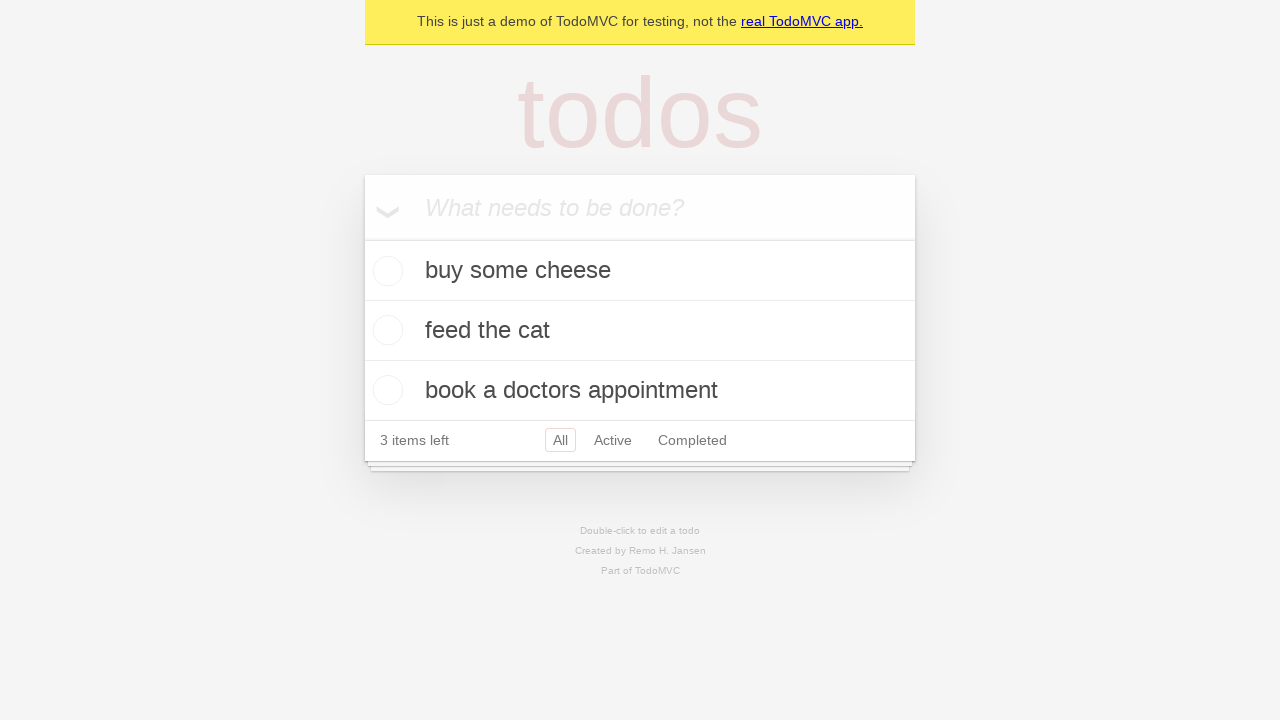

Verified '3 items left' counter is displayed
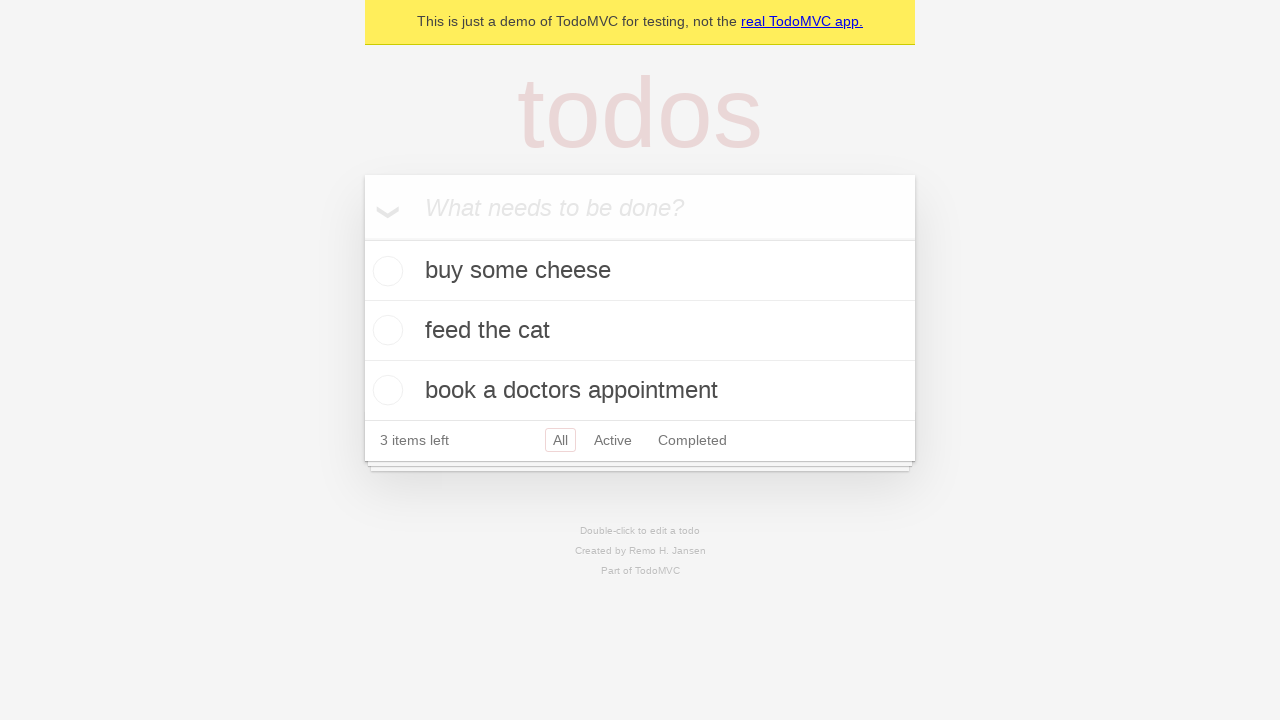

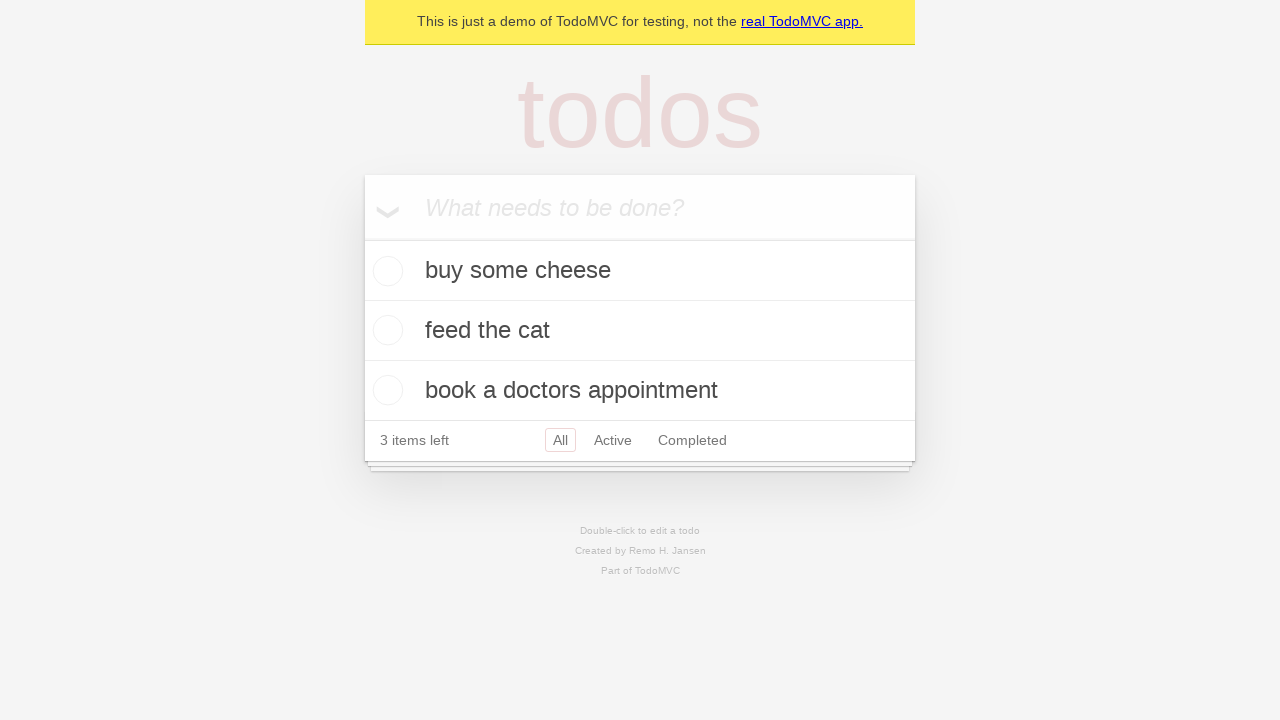